Navigates to the ChromeDriver downloads page, then navigates to YouTube homepage to verify basic page navigation functionality.

Starting URL: https://chromedriver.chromium.org/downloads

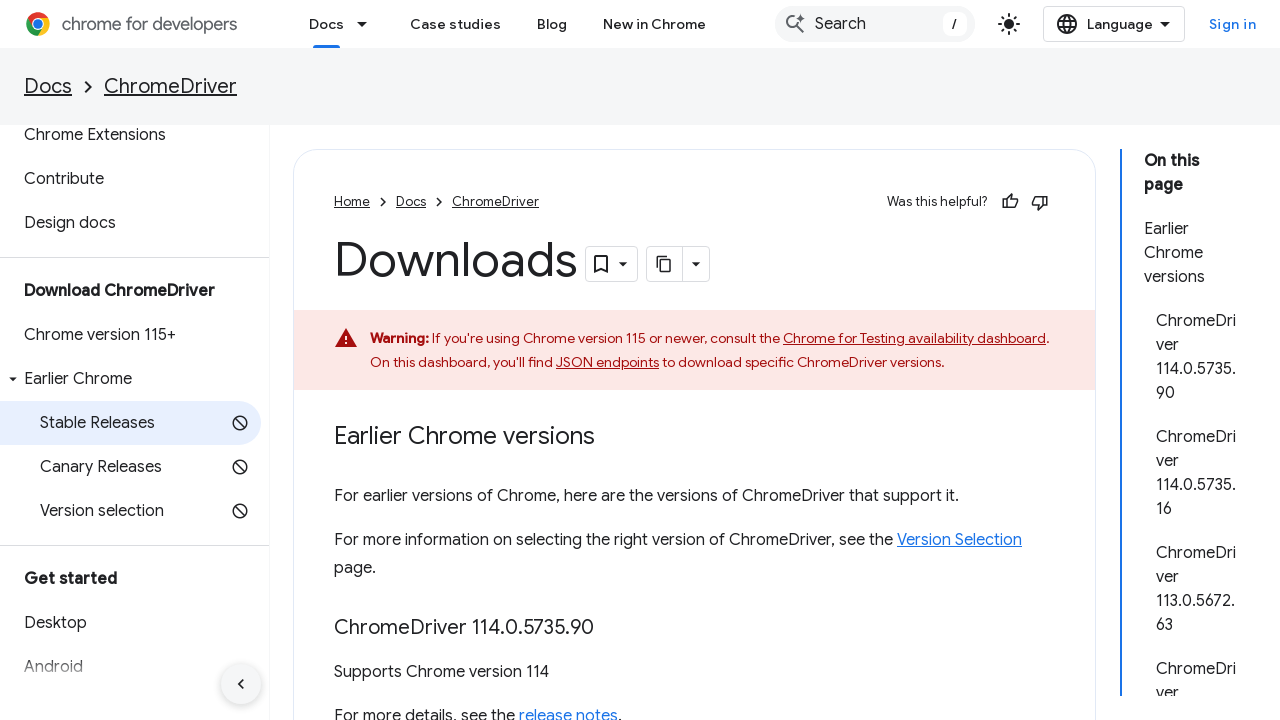

ChromeDriver downloads page loaded (domcontentloaded)
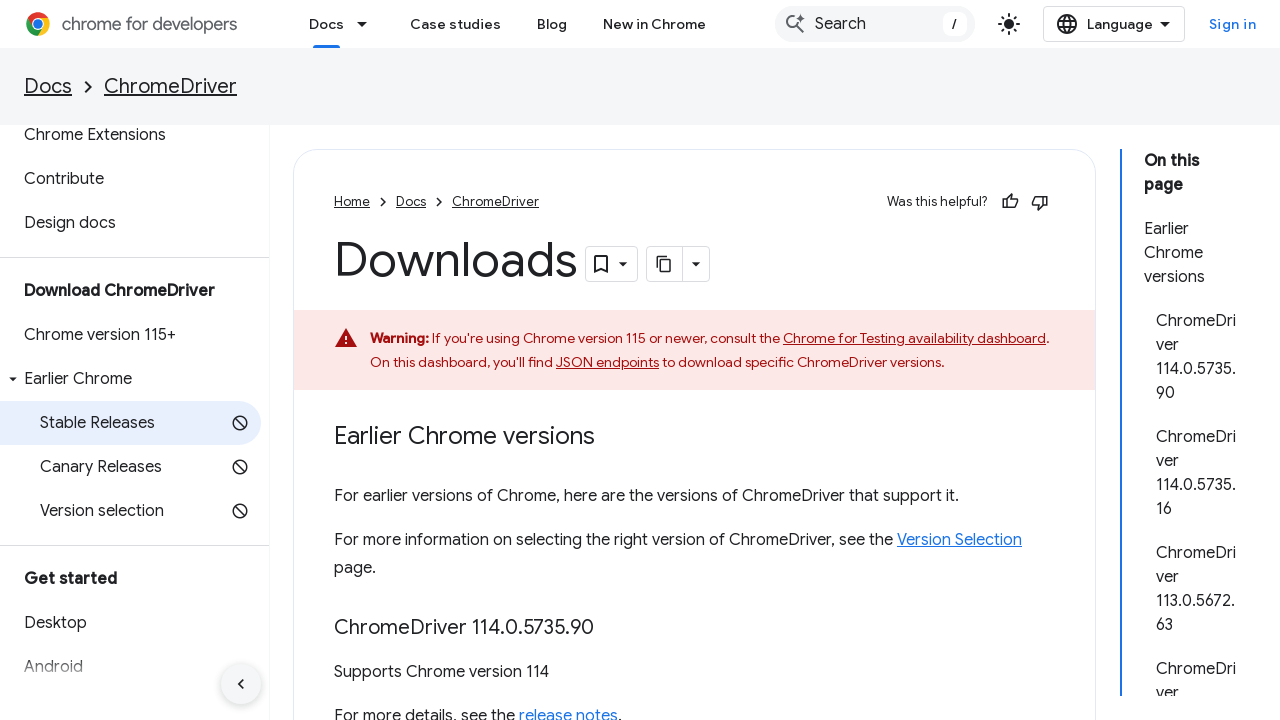

Navigated to YouTube homepage
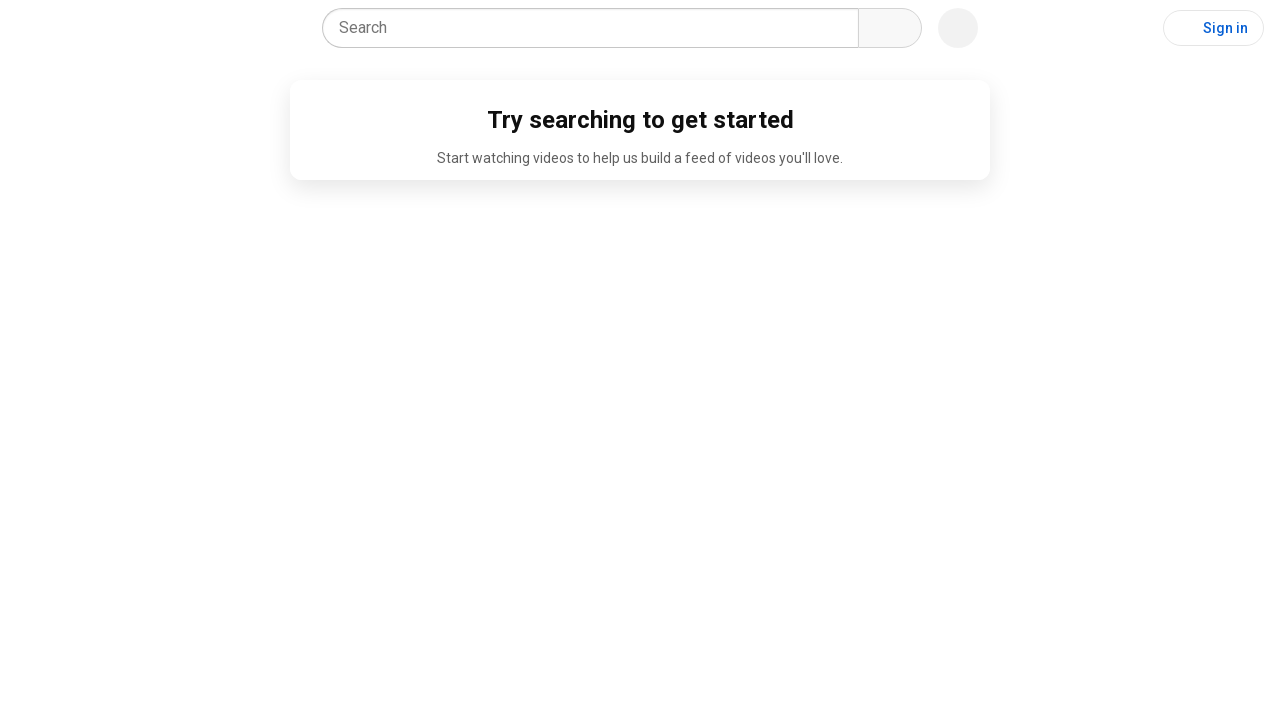

YouTube homepage loaded (domcontentloaded)
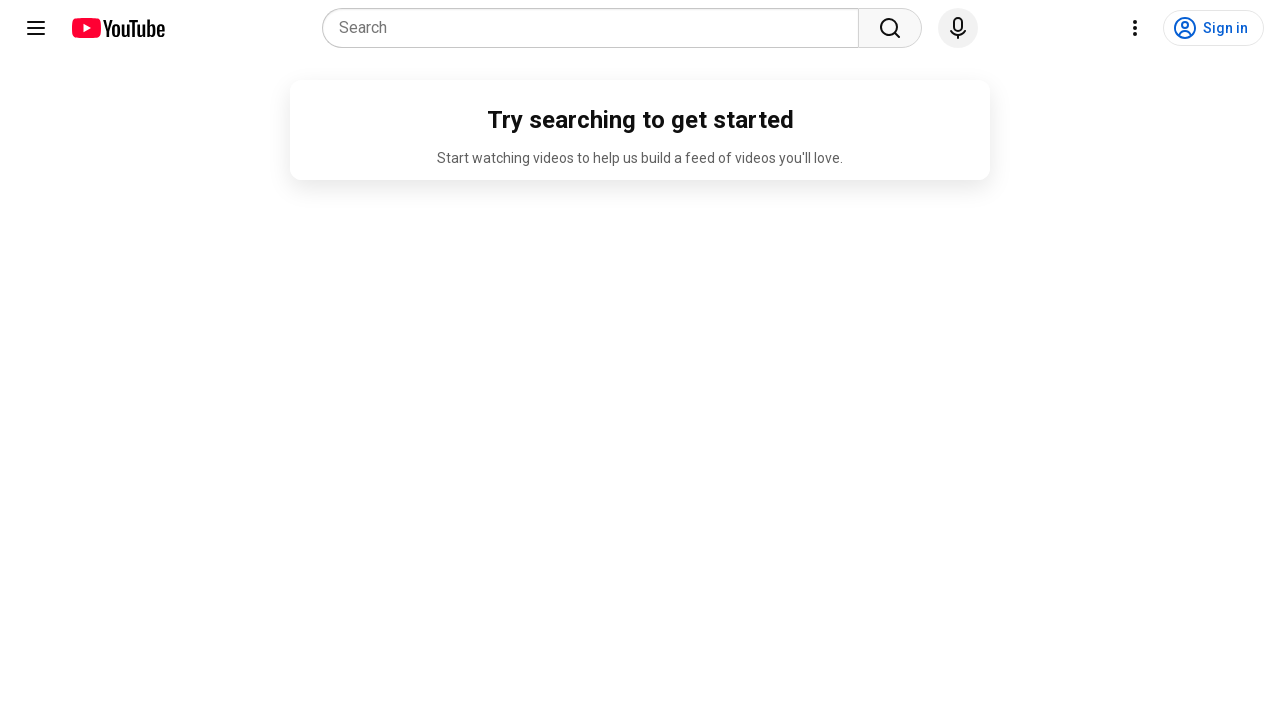

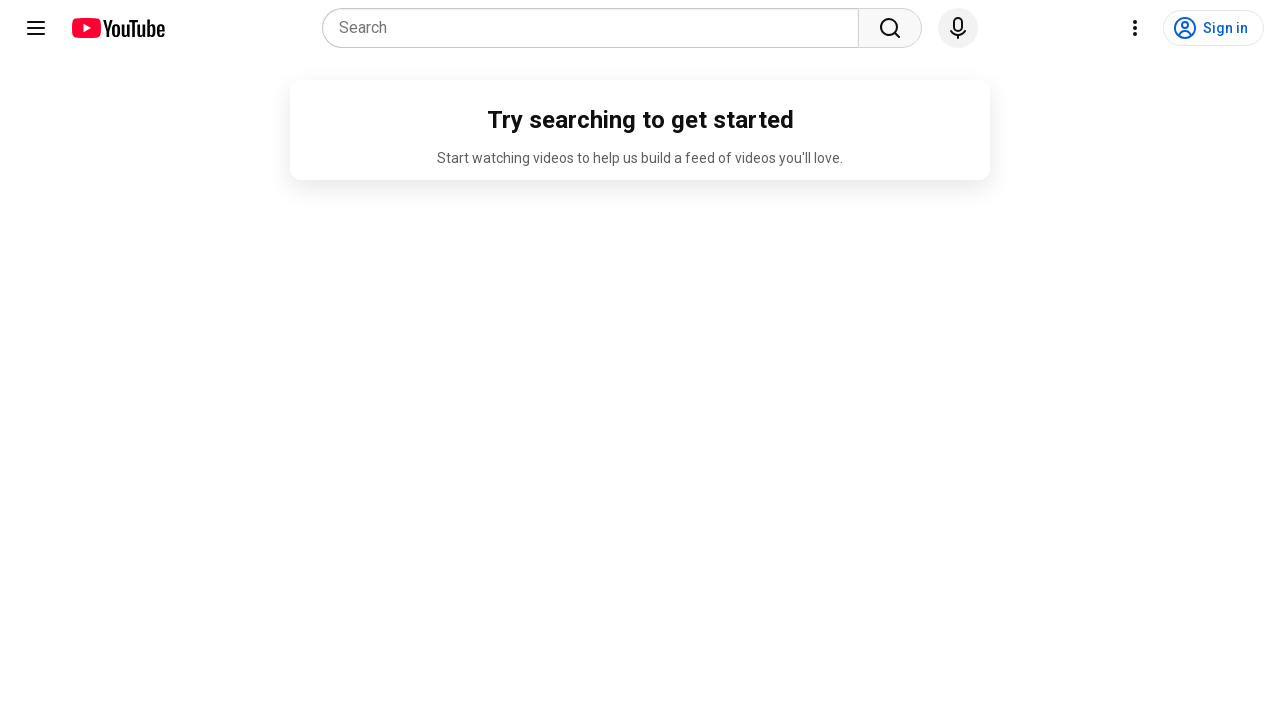